Tests a text box form by filling in name, email, and address fields, then submitting the form

Starting URL: https://demoqa.com/text-box

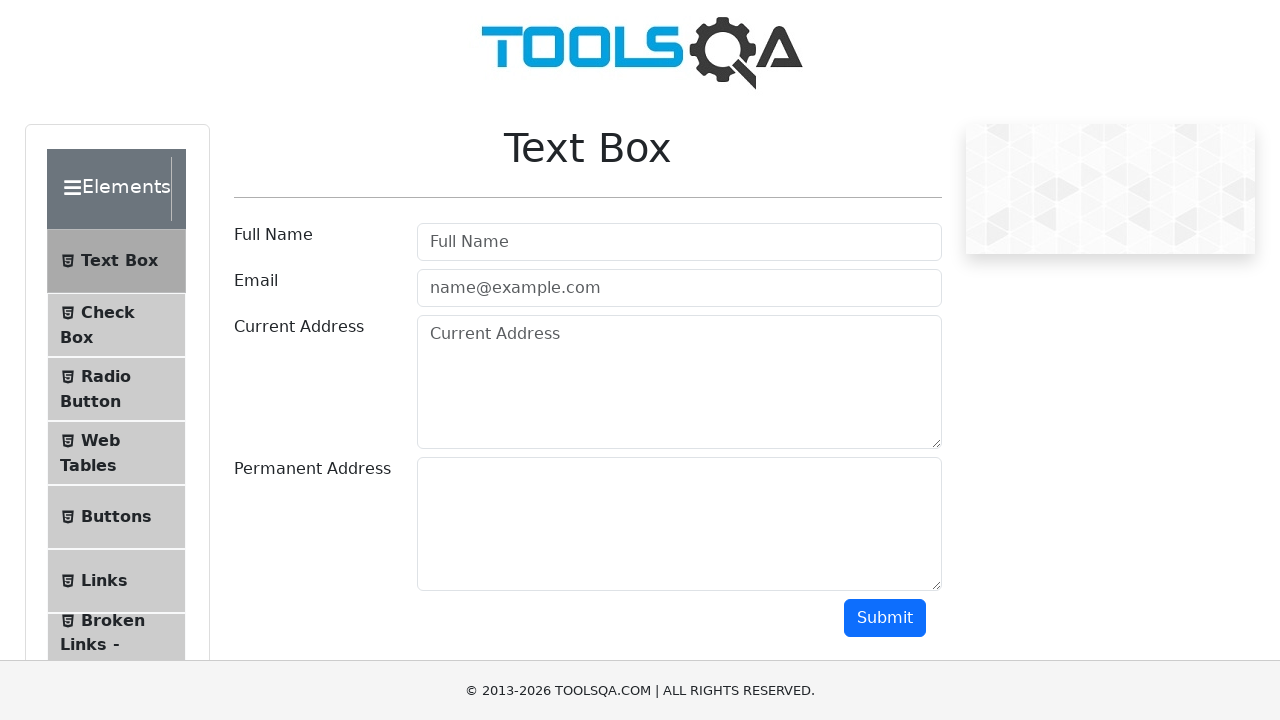

Filled name field with 'Rahul' on #userName
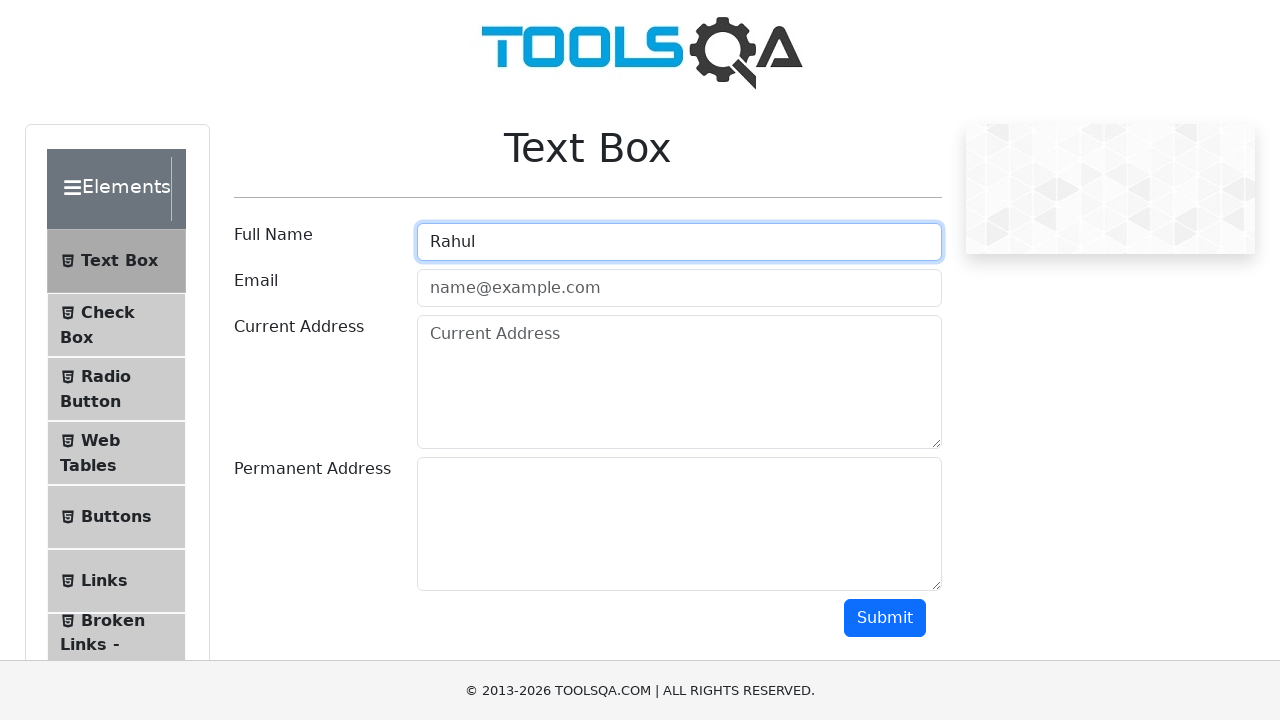

Filled email field with 'rahul.k@gmail.com' on #userEmail
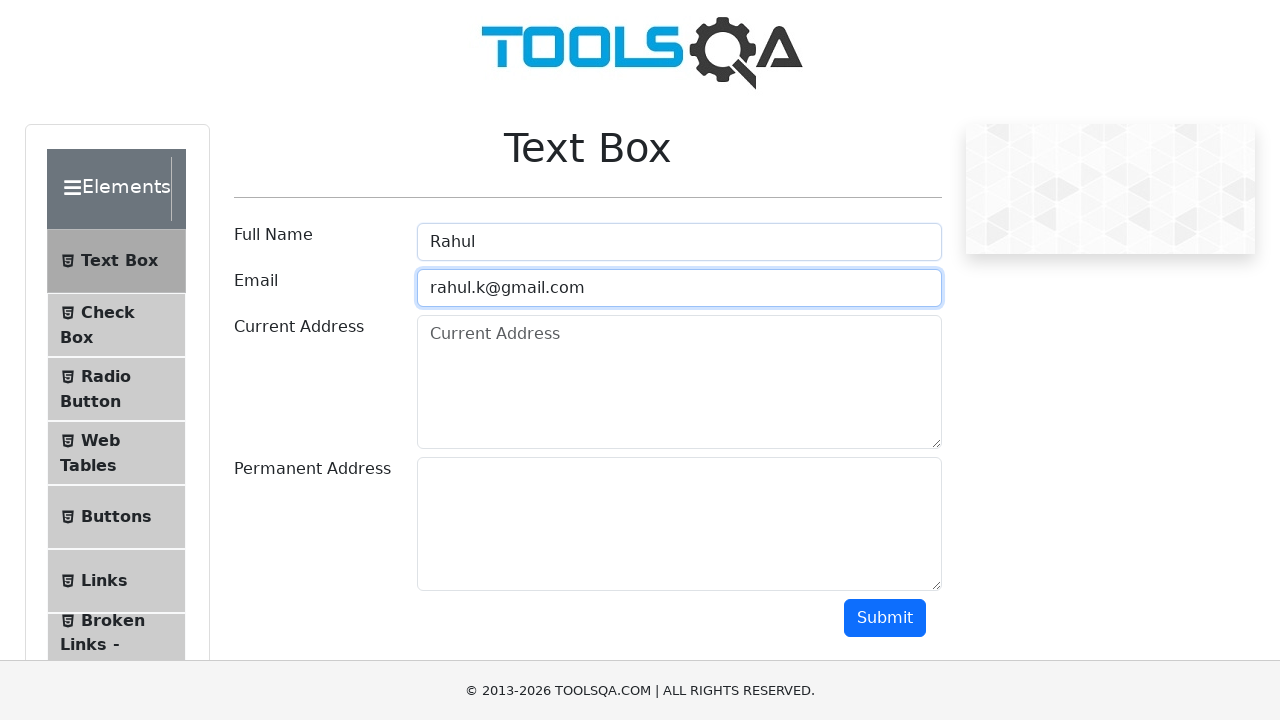

Filled current address field with 'Sector 15, Noida' on #currentAddress
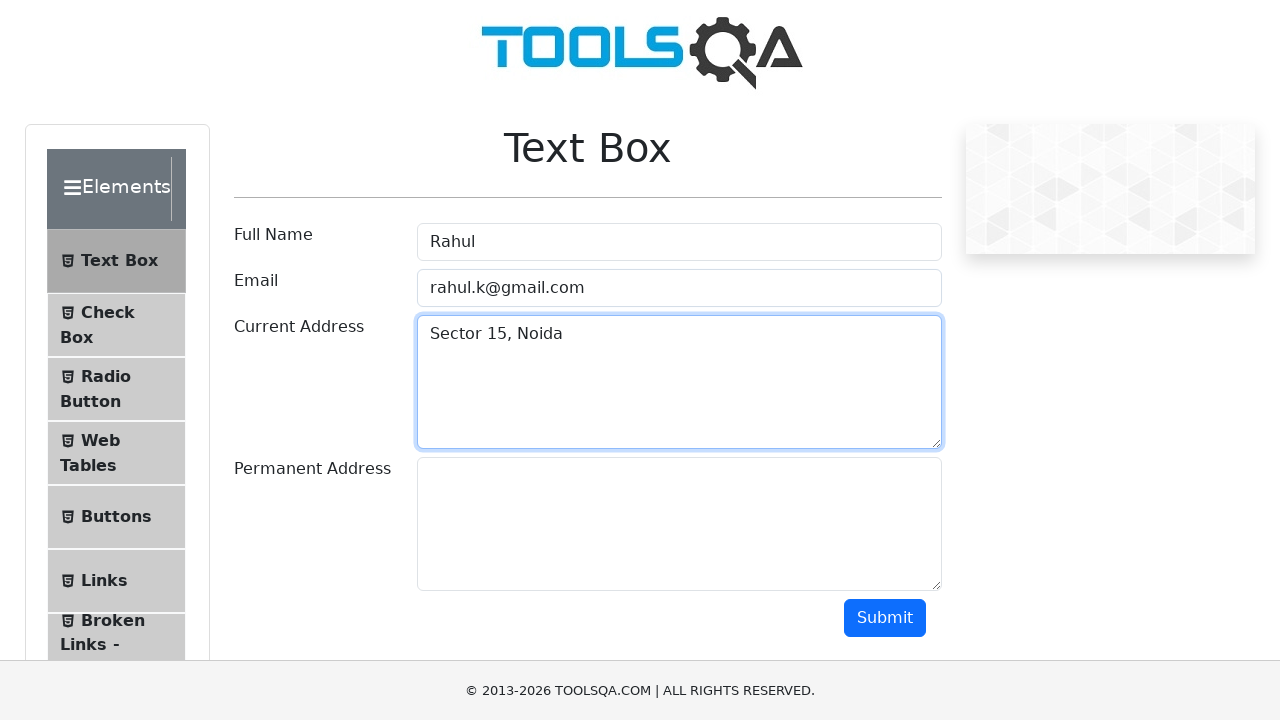

Filled permanent address field with 'Hauz Khas, Delhi' on #permanentAddress
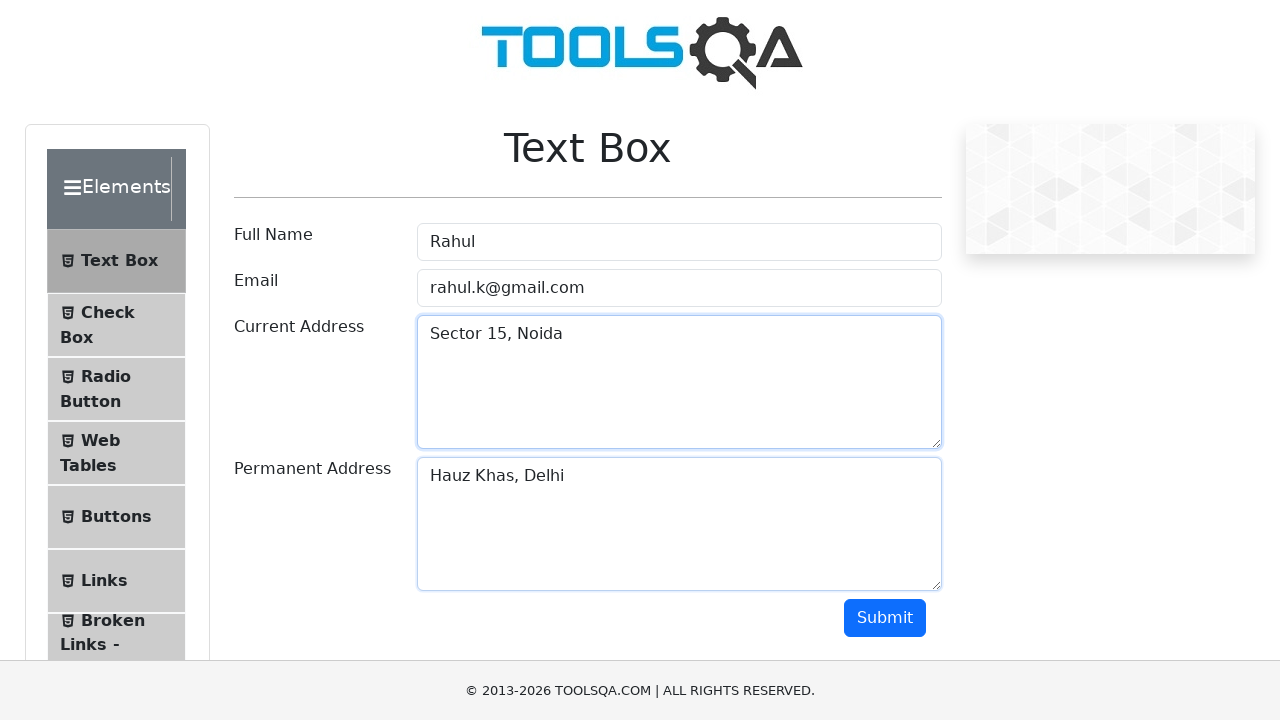

Clicked Submit button to submit the form at (885, 618) on text='Submit'
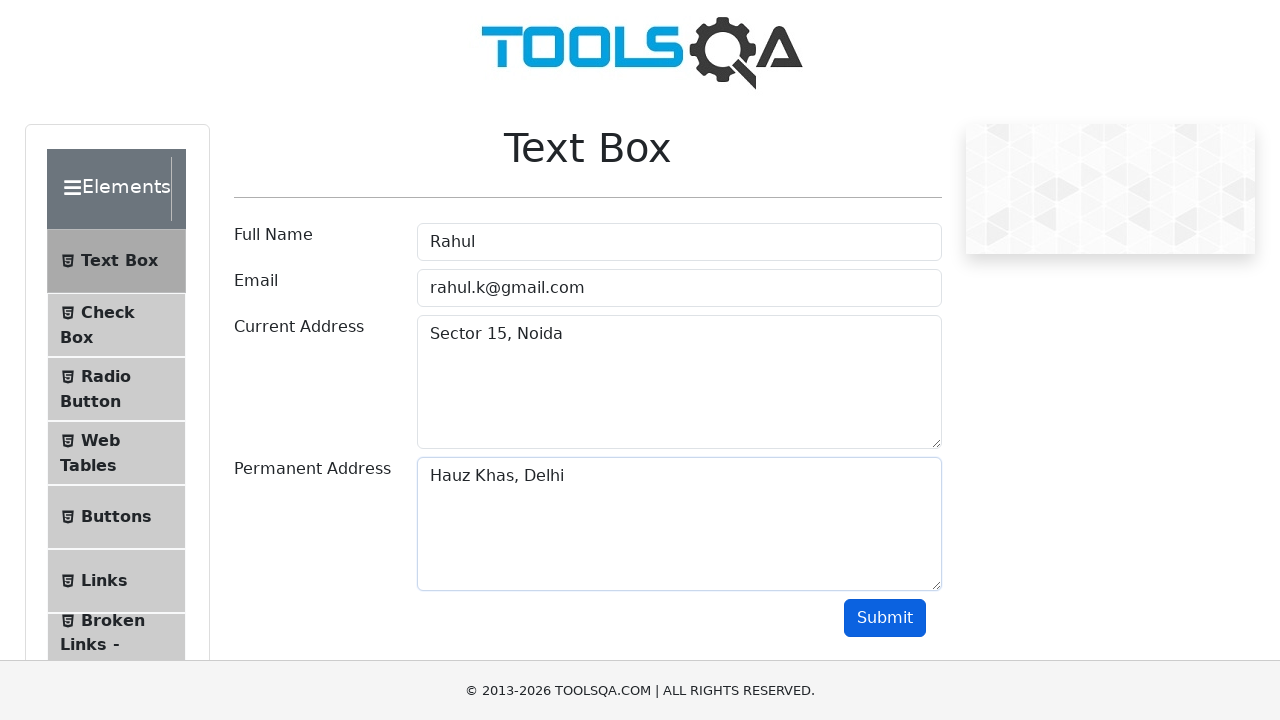

Waited 4 seconds for form submission to complete
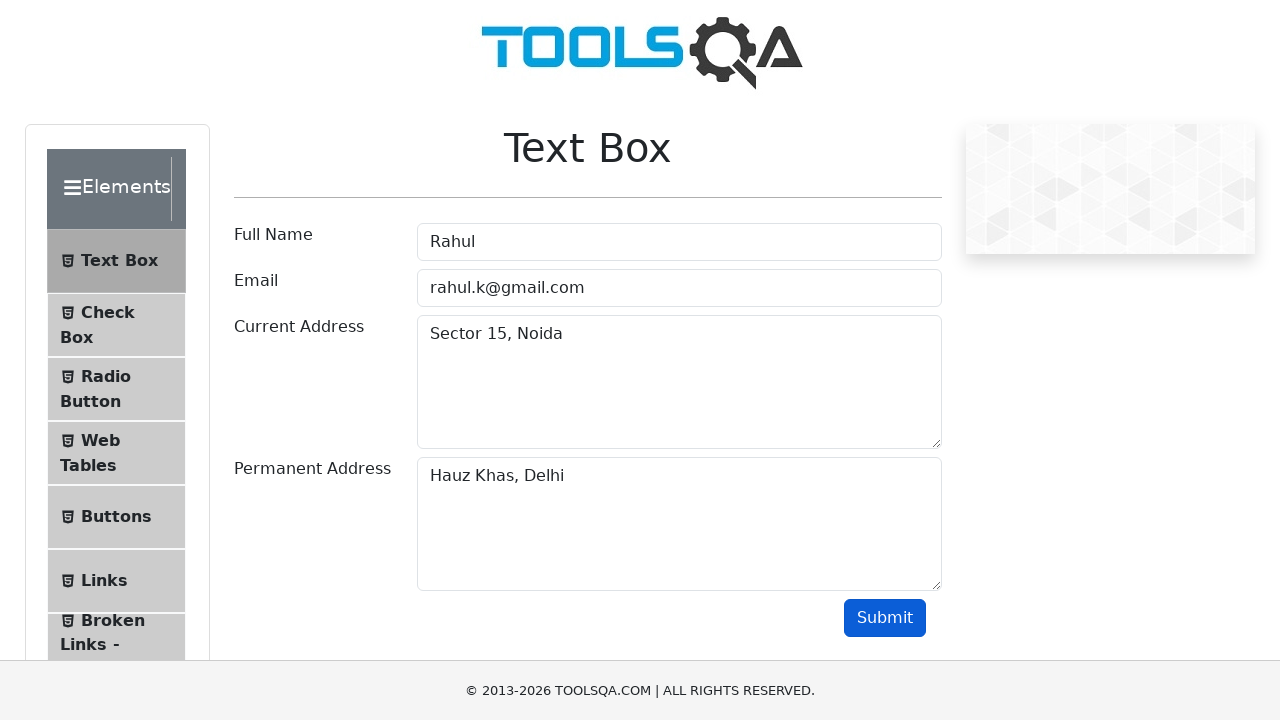

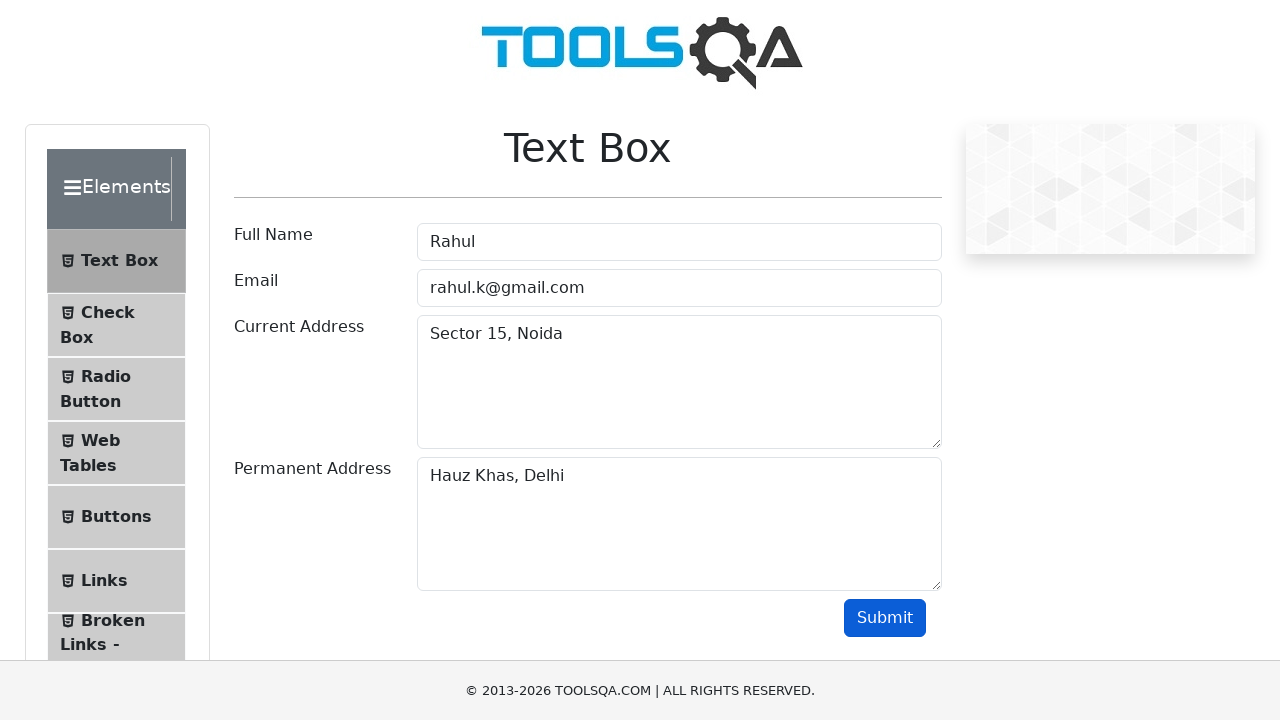